Tests the "next" button functionality on a case studies carousel by clicking through all items until reaching the end of the list.

Starting URL: https://www.brayleinosplash.com.sg/

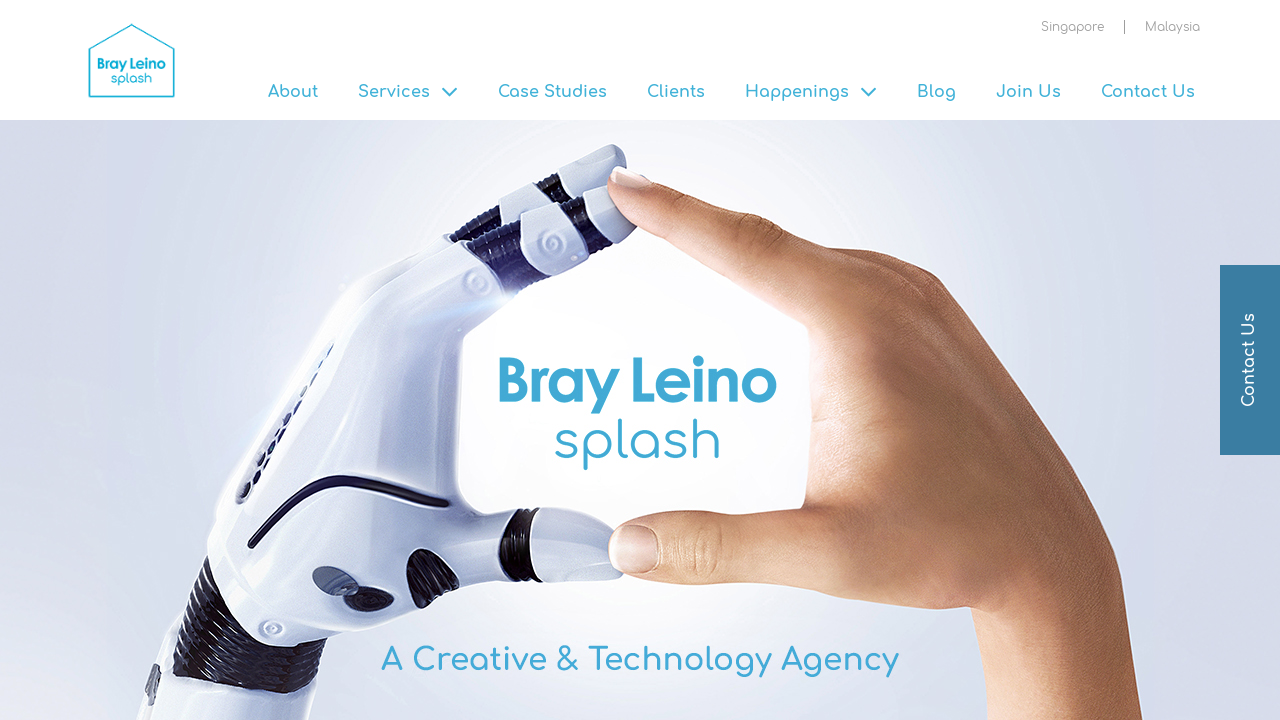

Waited for page to load (3 seconds)
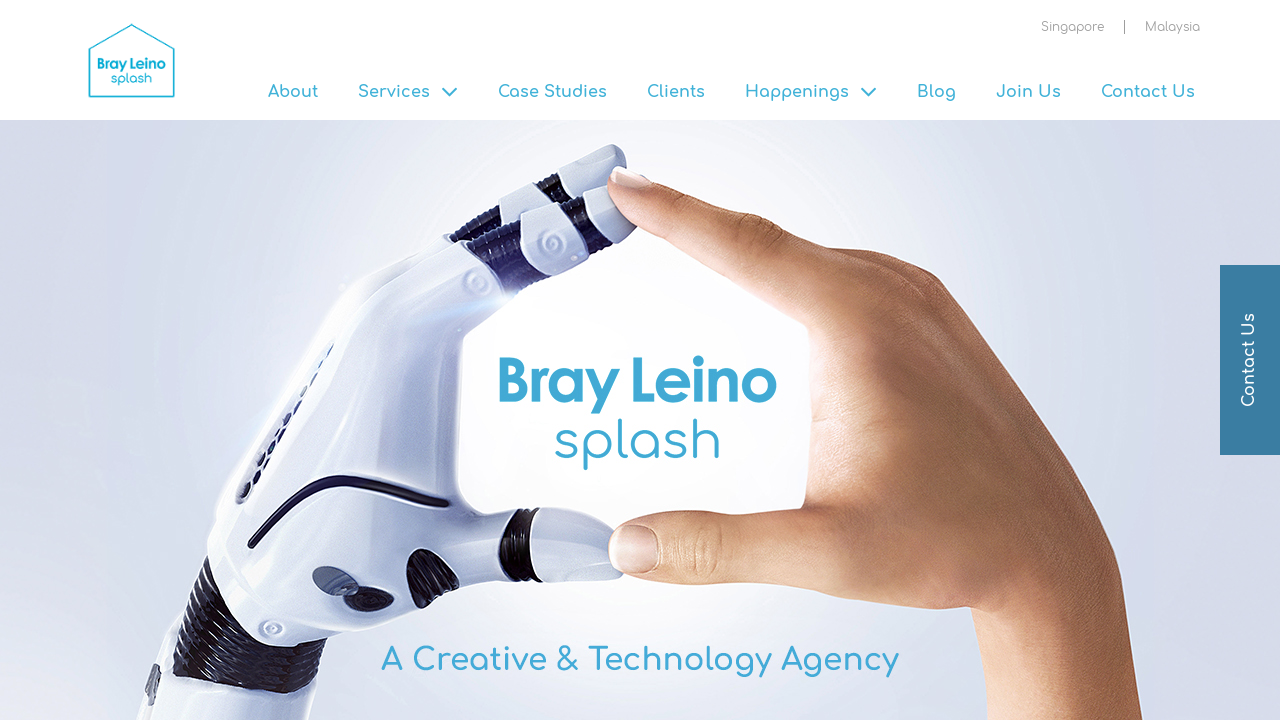

Located all carousel item options
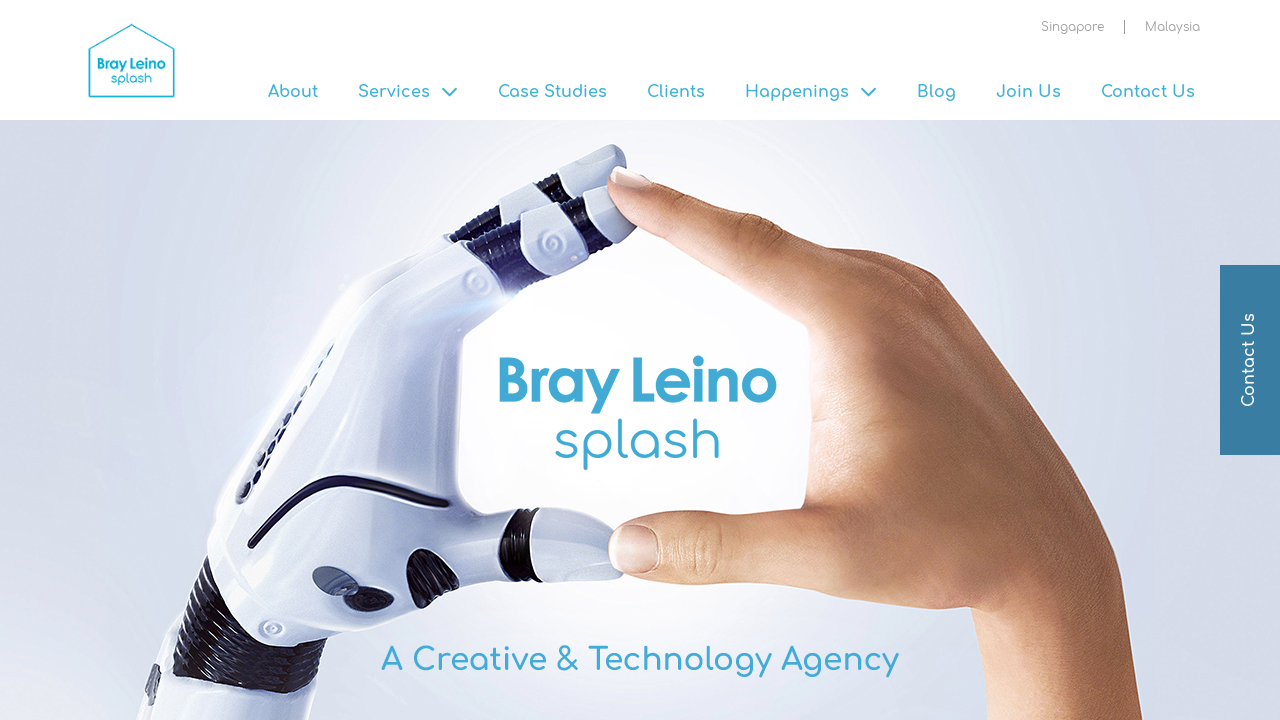

Found 11 carousel items
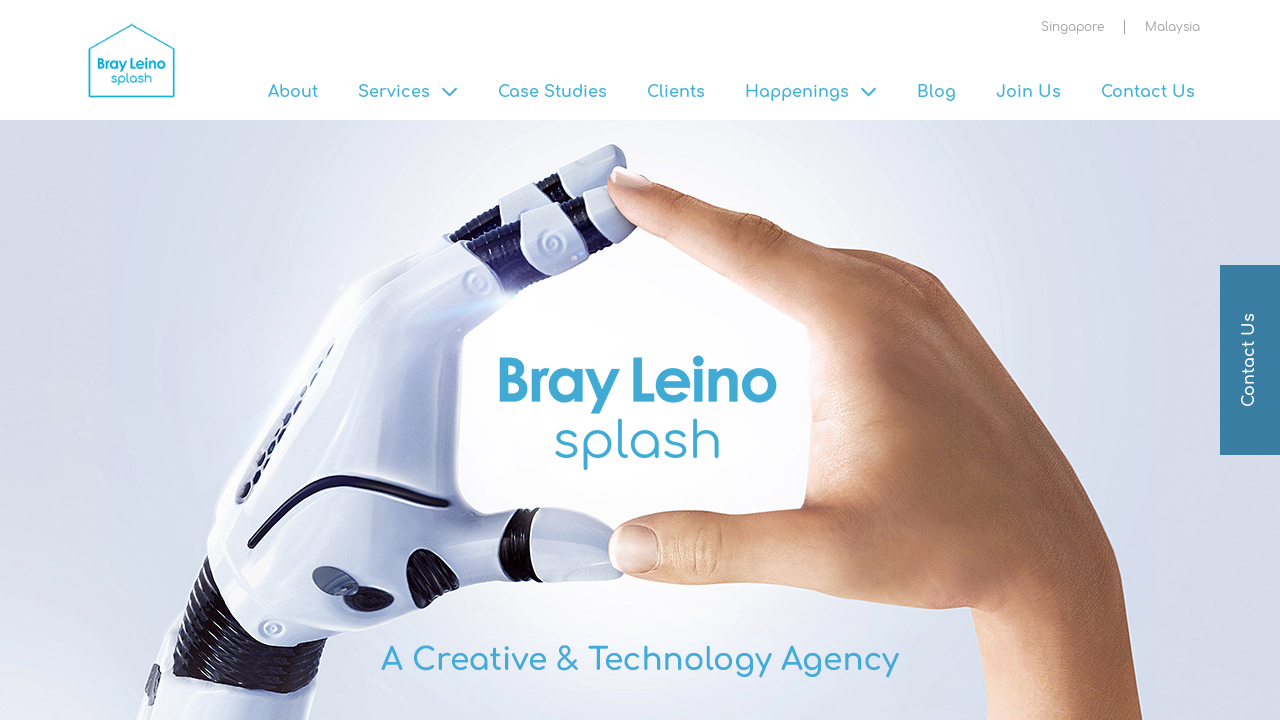

Clicked next button (iteration 1 of 9) at (239, 360) on xpath=//a[@class="btn btn-ico btn-next"]
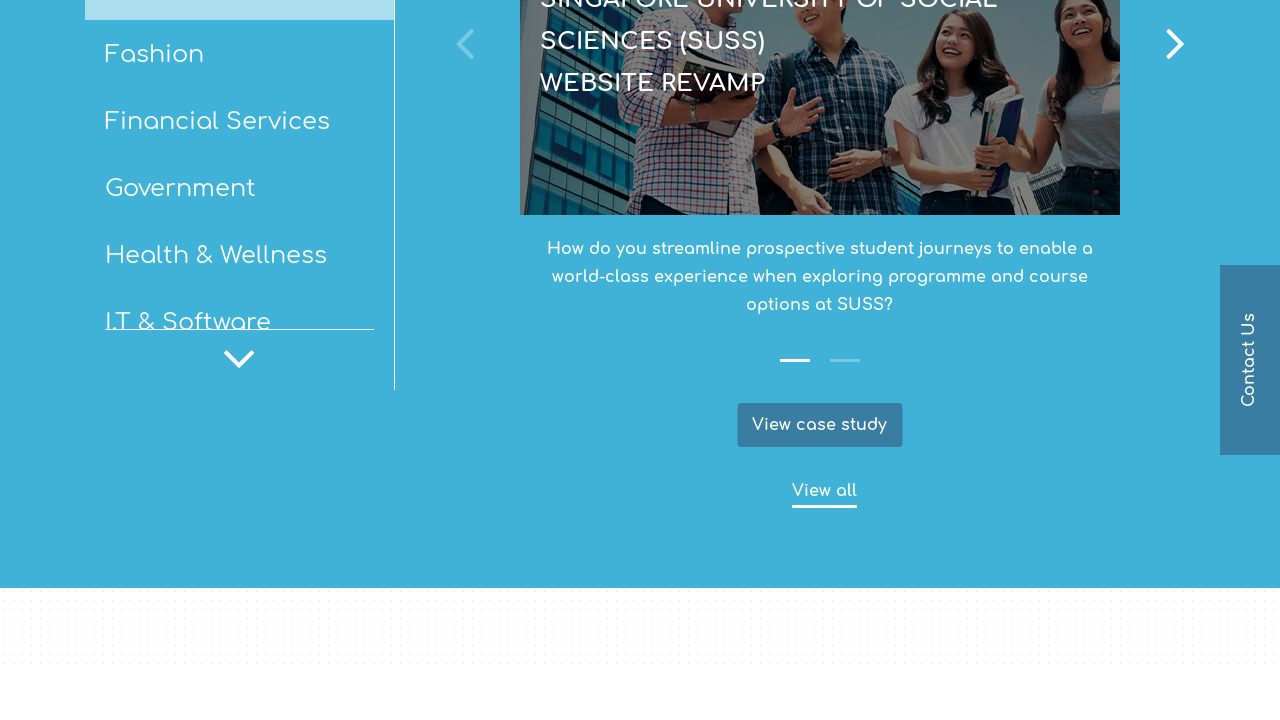

Waited for carousel to transition (2 seconds)
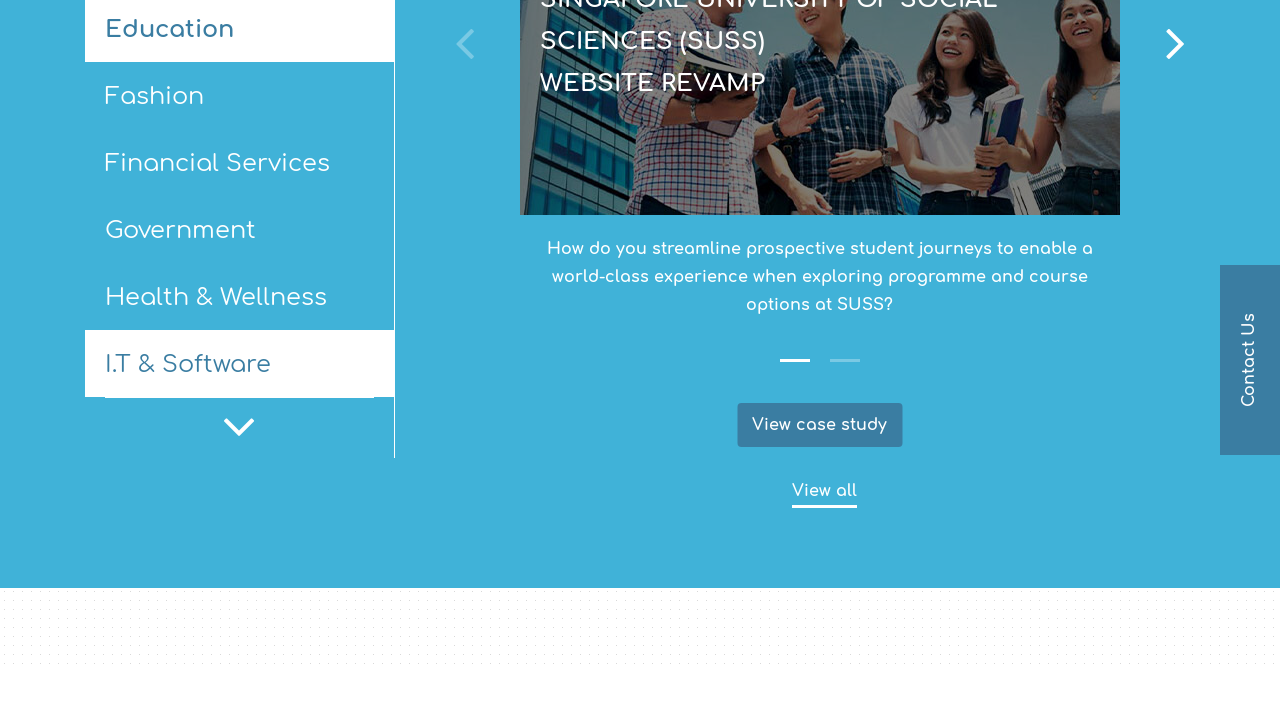

Clicked next button (iteration 2 of 9) at (239, 428) on xpath=//a[@class="btn btn-ico btn-next"]
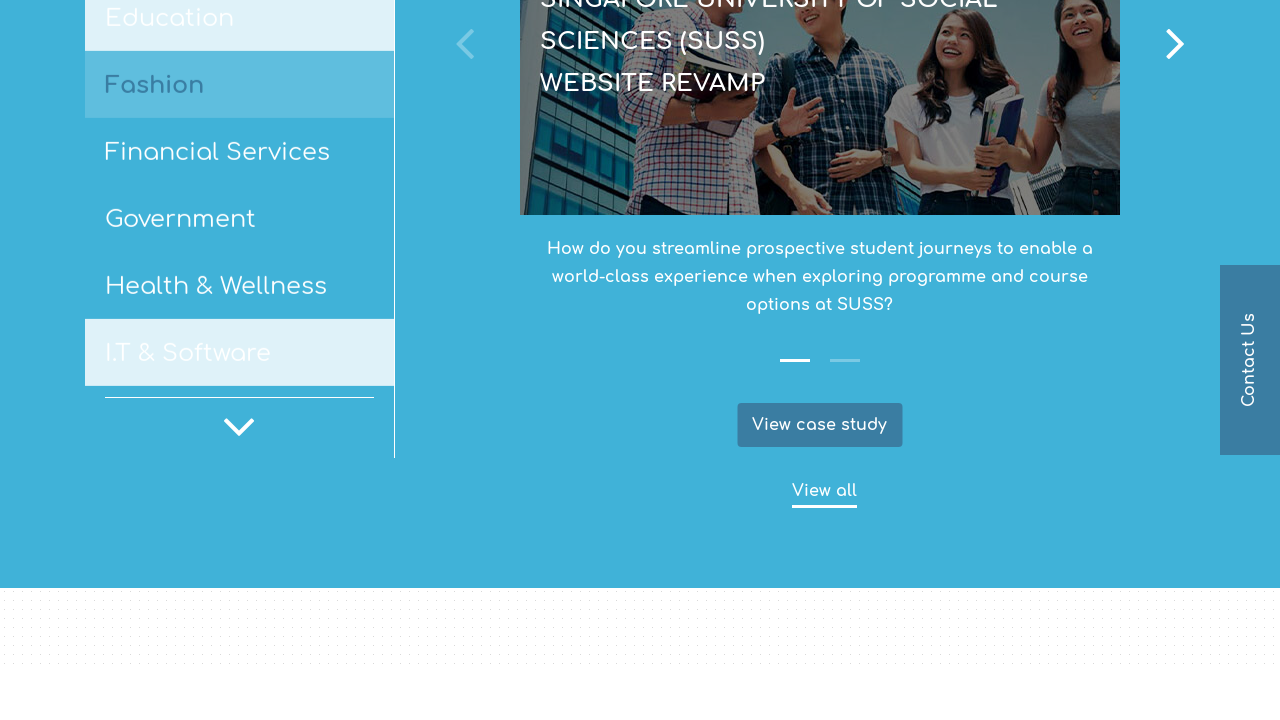

Waited for carousel to transition (2 seconds)
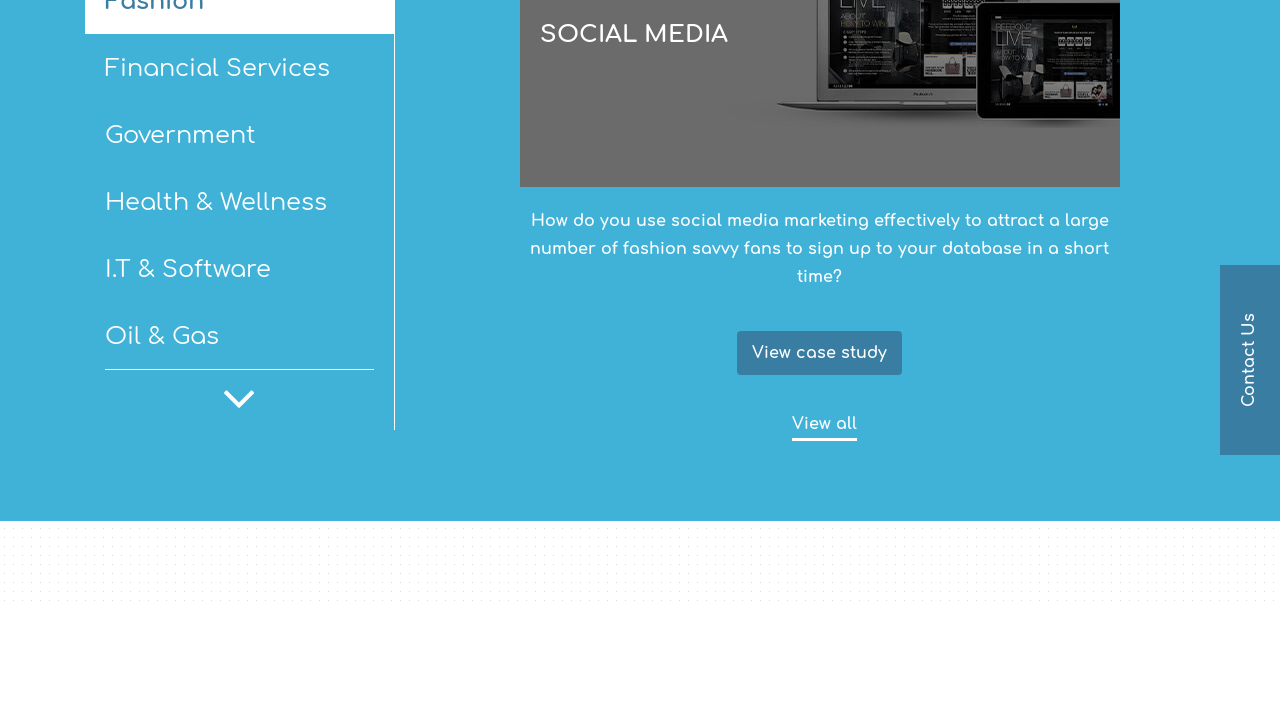

Clicked next button (iteration 3 of 9) at (239, 400) on xpath=//a[@class="btn btn-ico btn-next"]
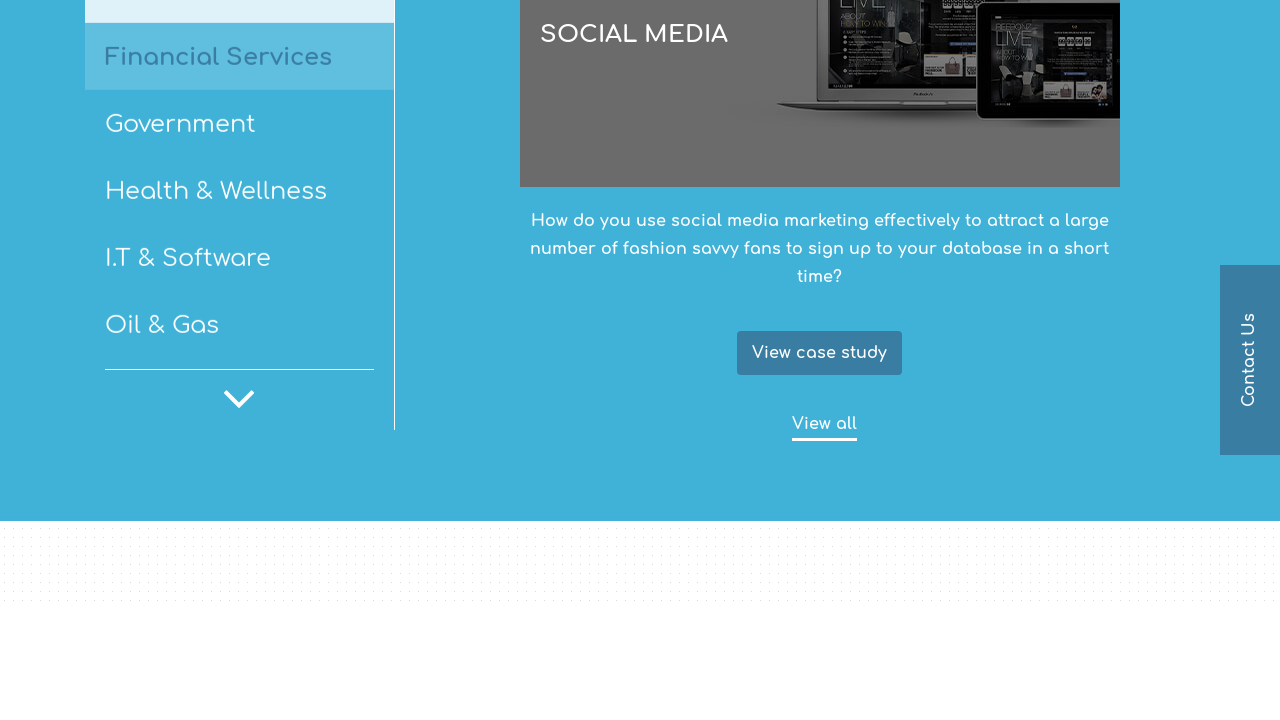

Waited for carousel to transition (2 seconds)
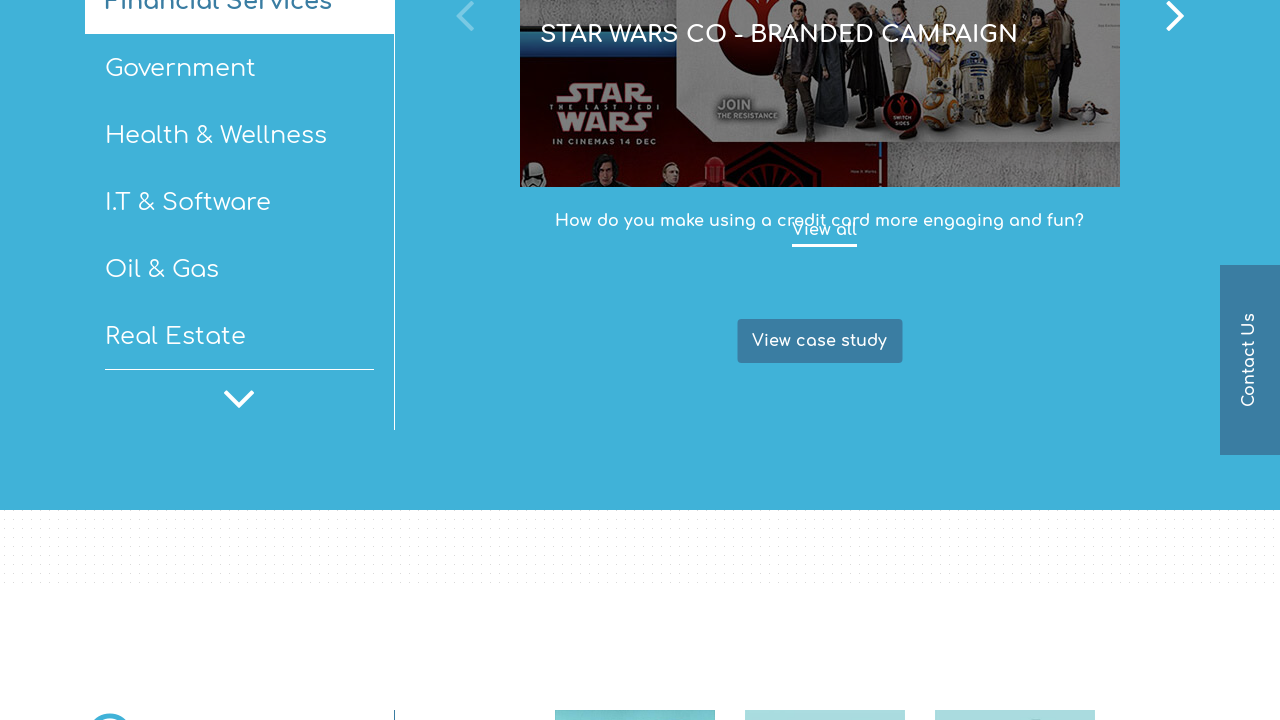

Clicked next button (iteration 4 of 9) at (239, 400) on xpath=//a[@class="btn btn-ico btn-next"]
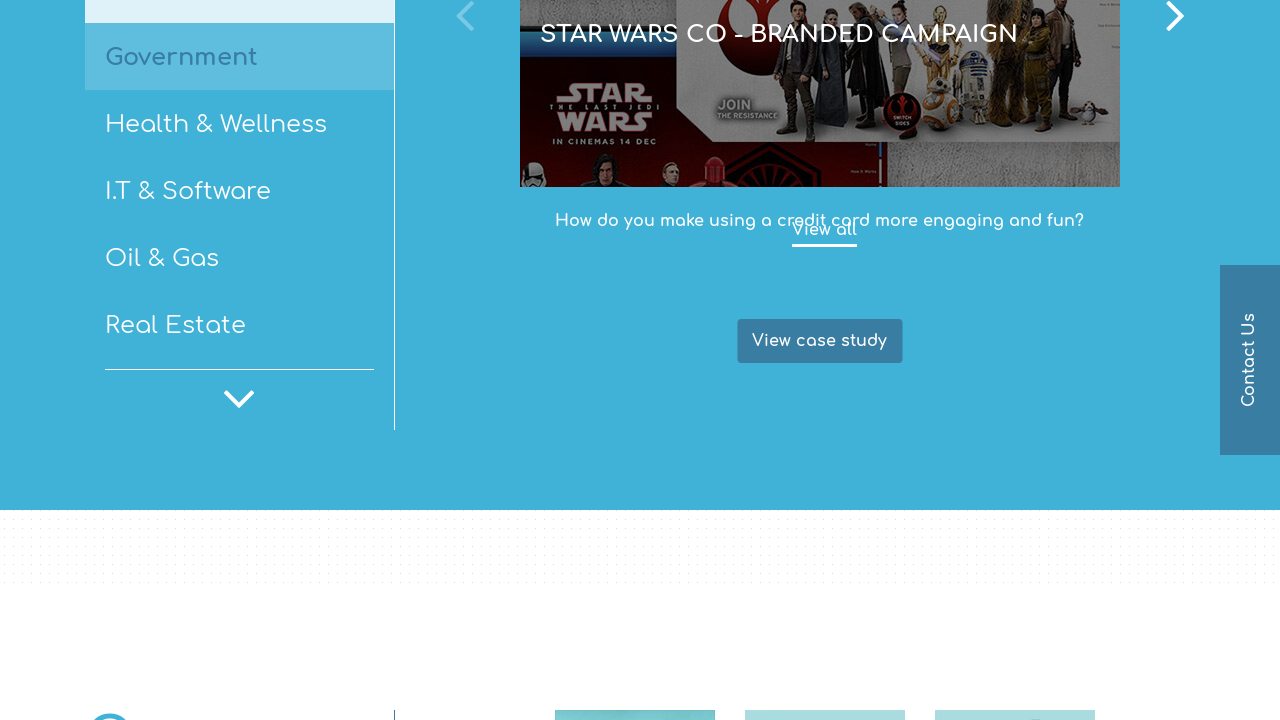

Waited for carousel to transition (2 seconds)
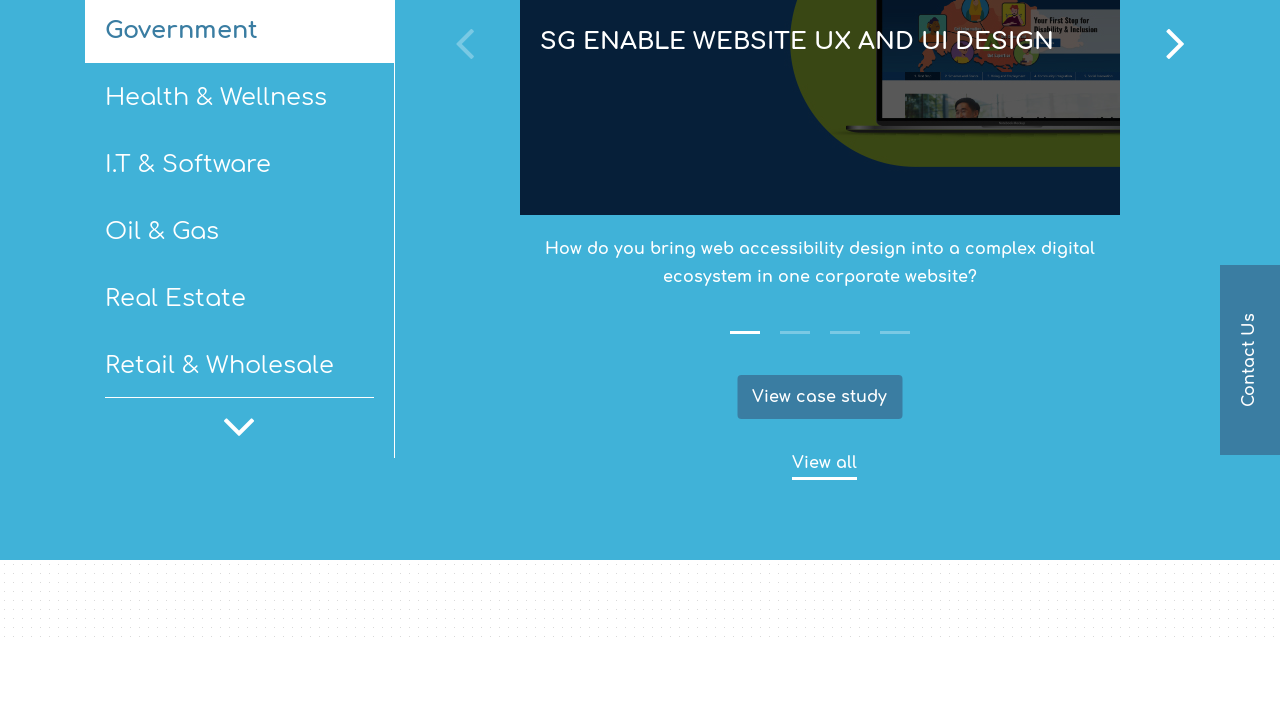

Clicked next button (iteration 5 of 9) at (239, 428) on xpath=//a[@class="btn btn-ico btn-next"]
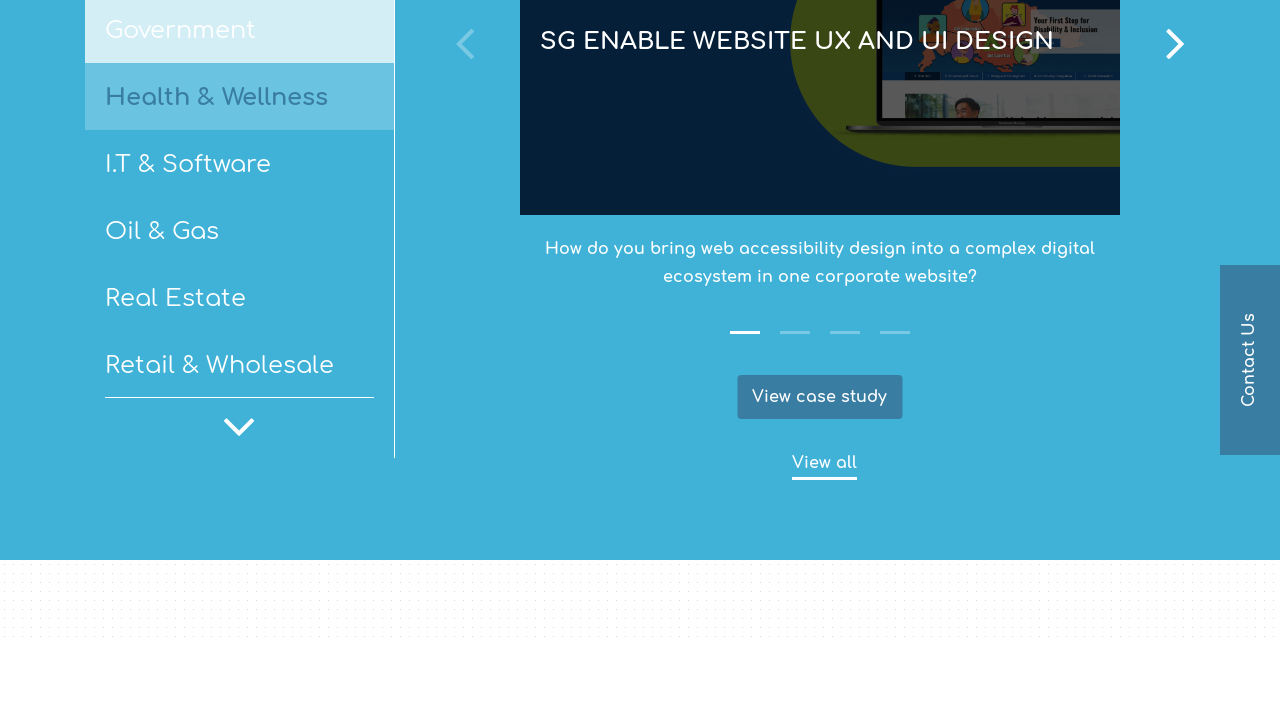

Waited for carousel to transition (2 seconds)
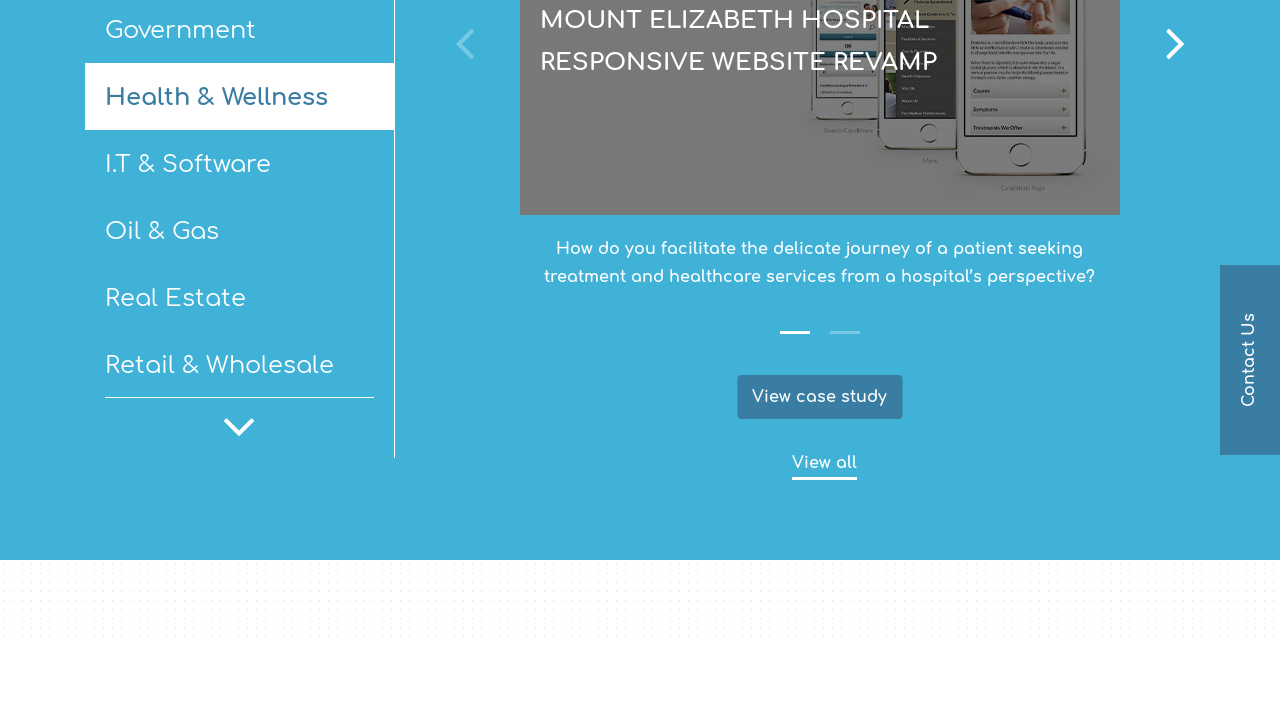

Clicked next button (iteration 6 of 9) at (239, 428) on xpath=//a[@class="btn btn-ico btn-next"]
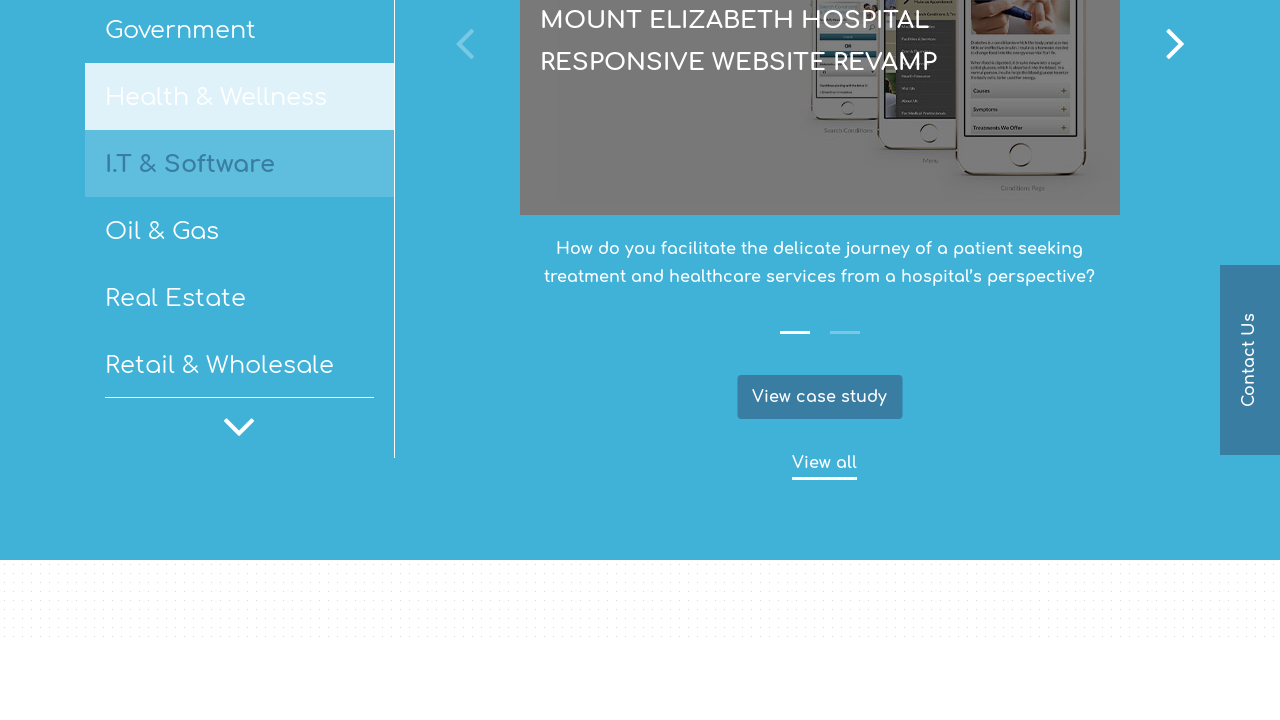

Waited for carousel to transition (2 seconds)
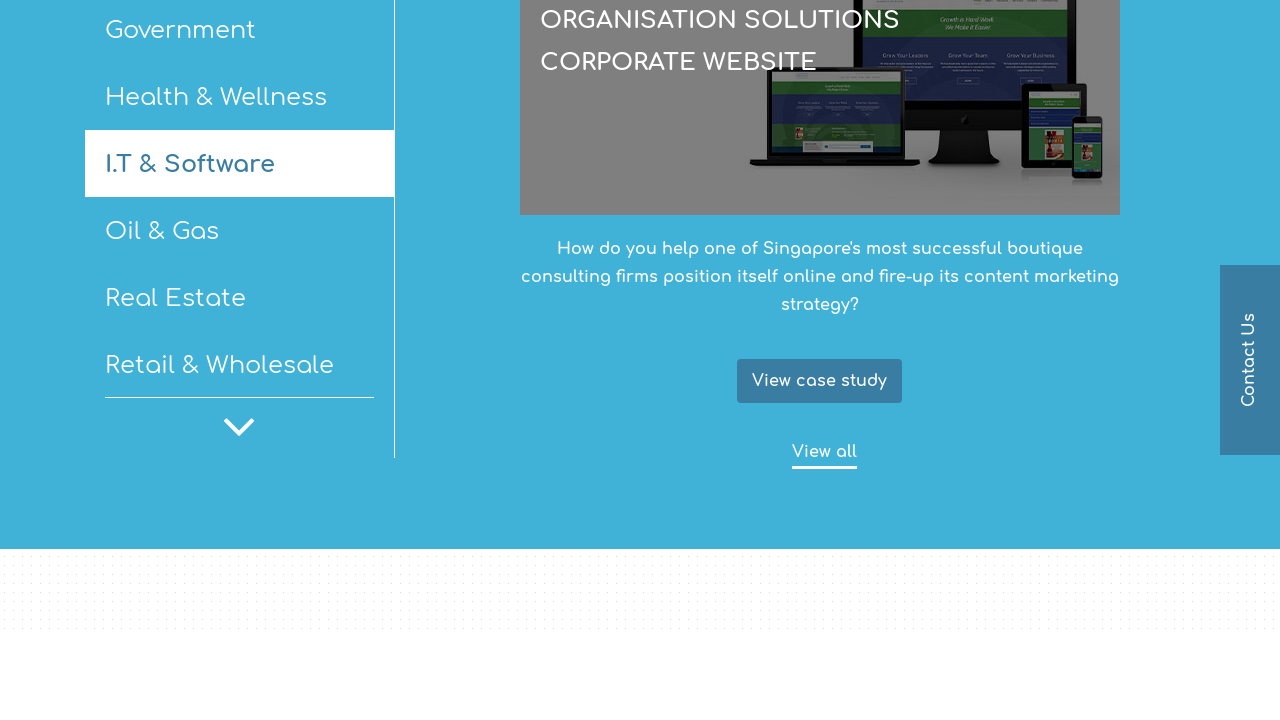

Clicked next button (iteration 7 of 9) at (239, 428) on xpath=//a[@class="btn btn-ico btn-next"]
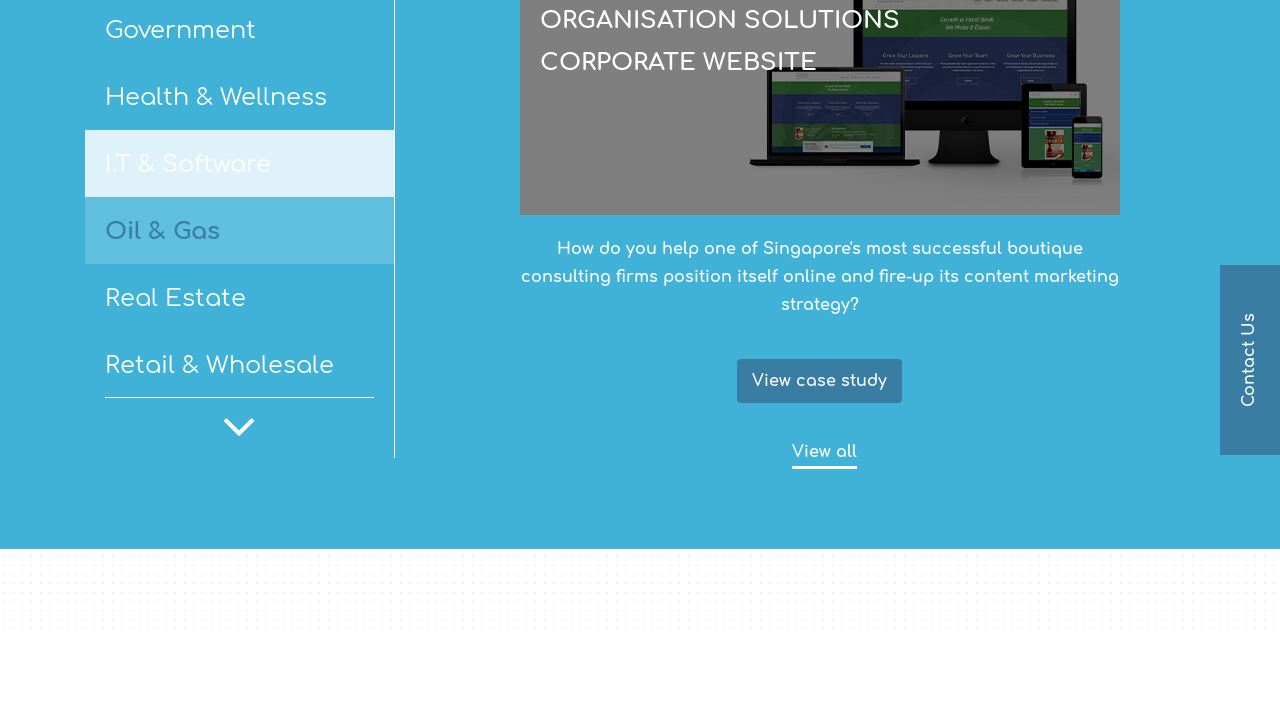

Waited for carousel to transition (2 seconds)
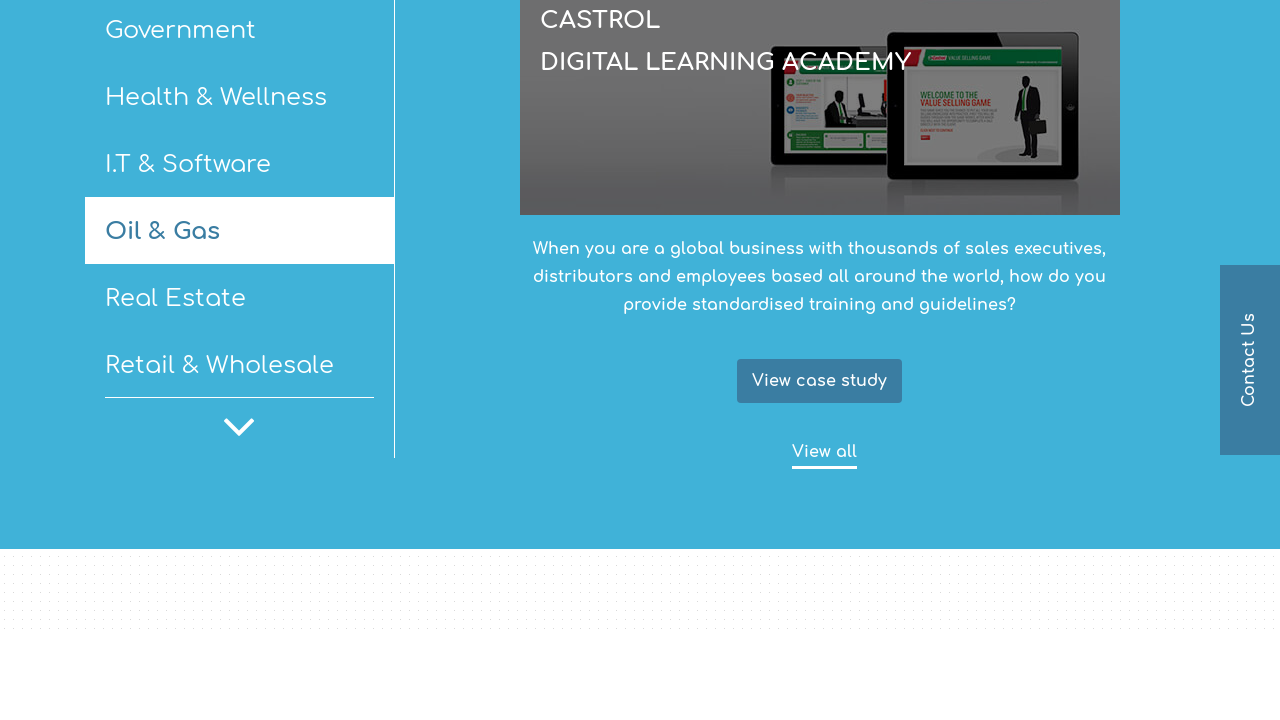

Clicked next button (iteration 8 of 9) at (239, 428) on xpath=//a[@class="btn btn-ico btn-next"]
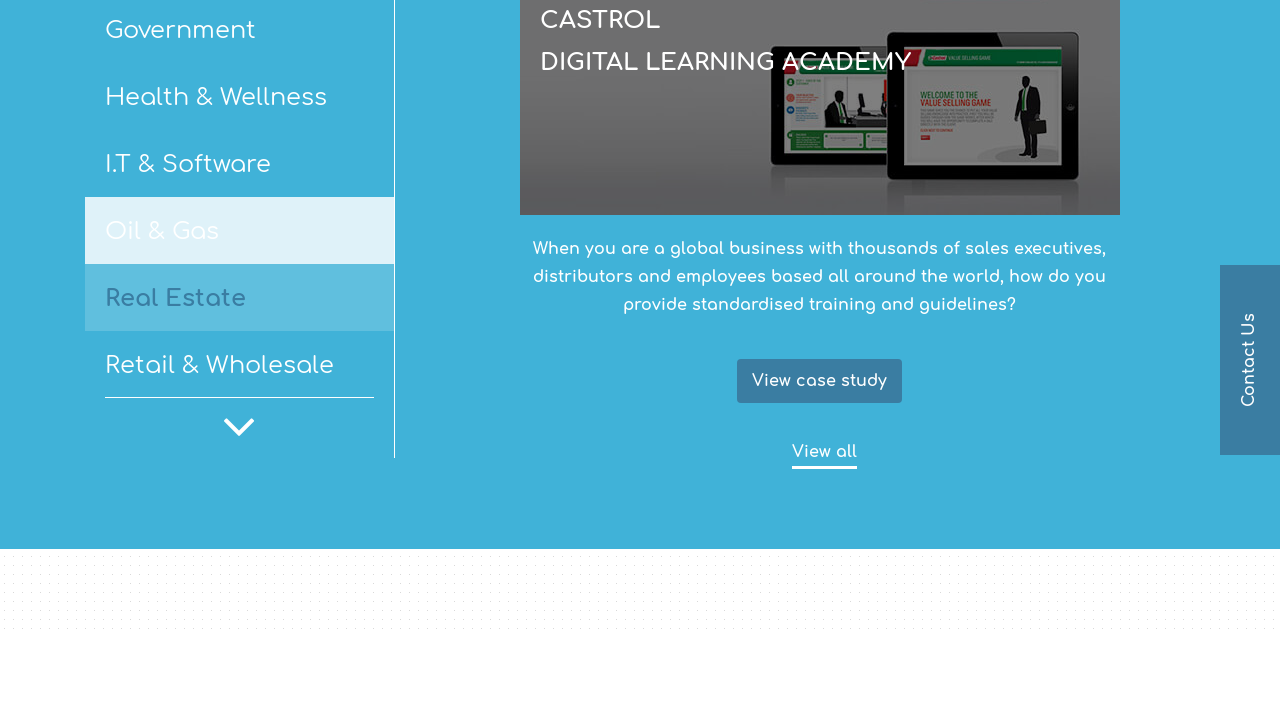

Waited for carousel to transition (2 seconds)
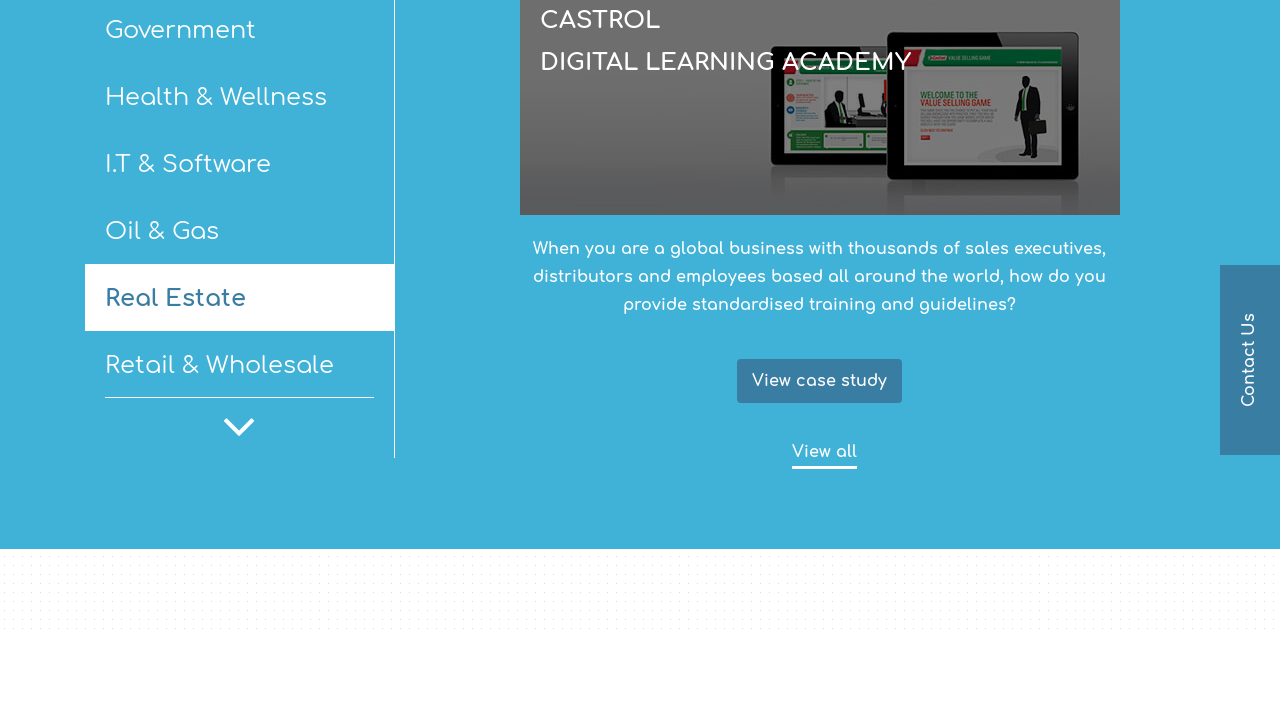

Clicked next button (iteration 9 of 9) at (239, 428) on xpath=//a[@class="btn btn-ico btn-next"]
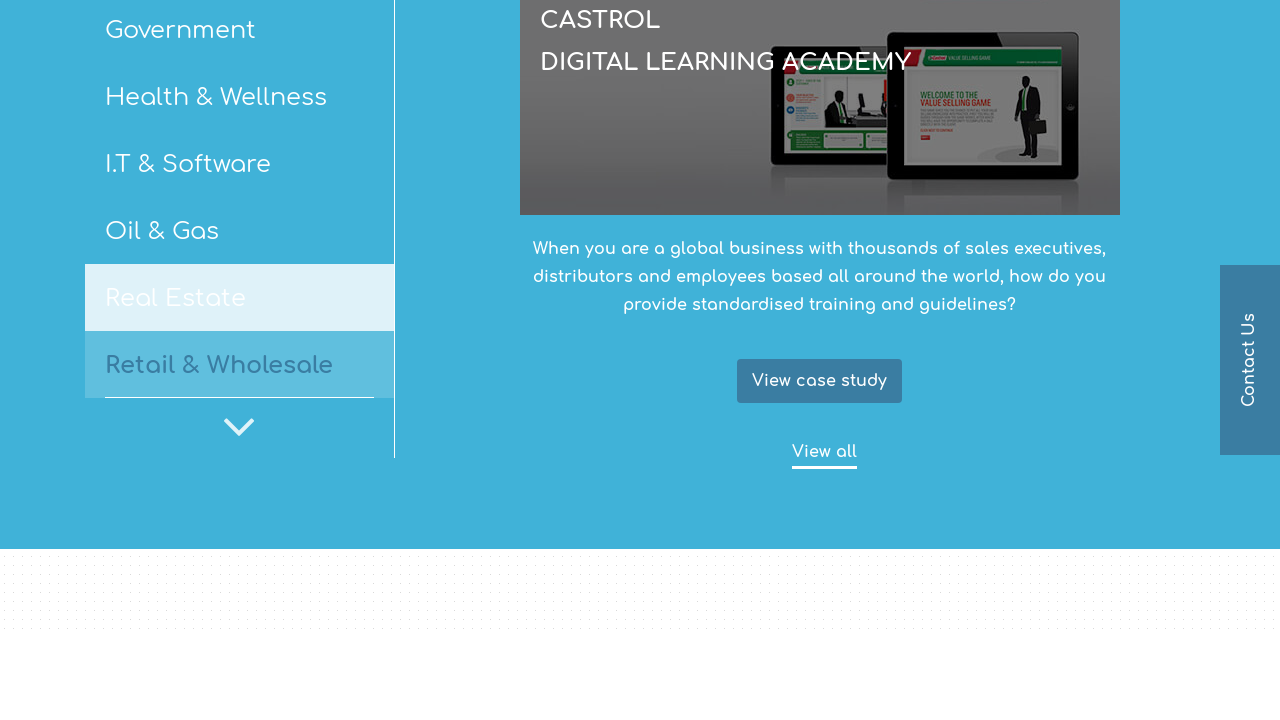

Waited for carousel to transition (2 seconds)
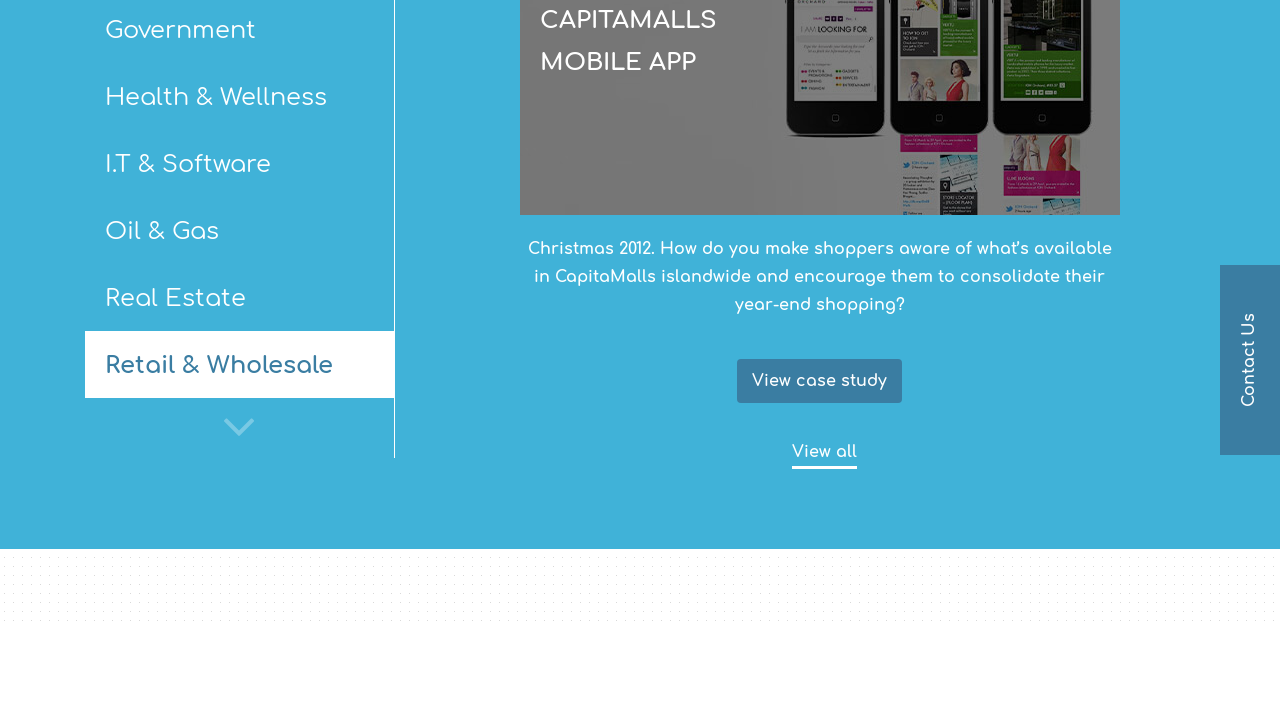

Completed carousel navigation and waited for final state (3 seconds)
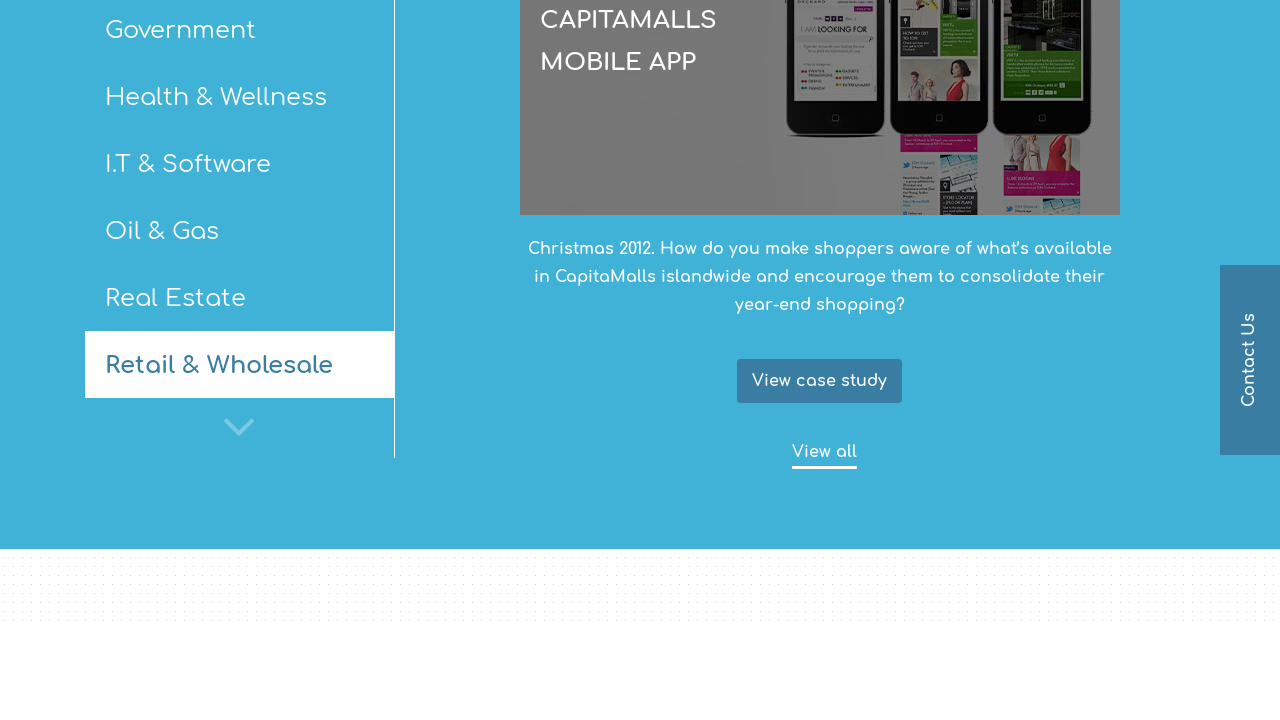

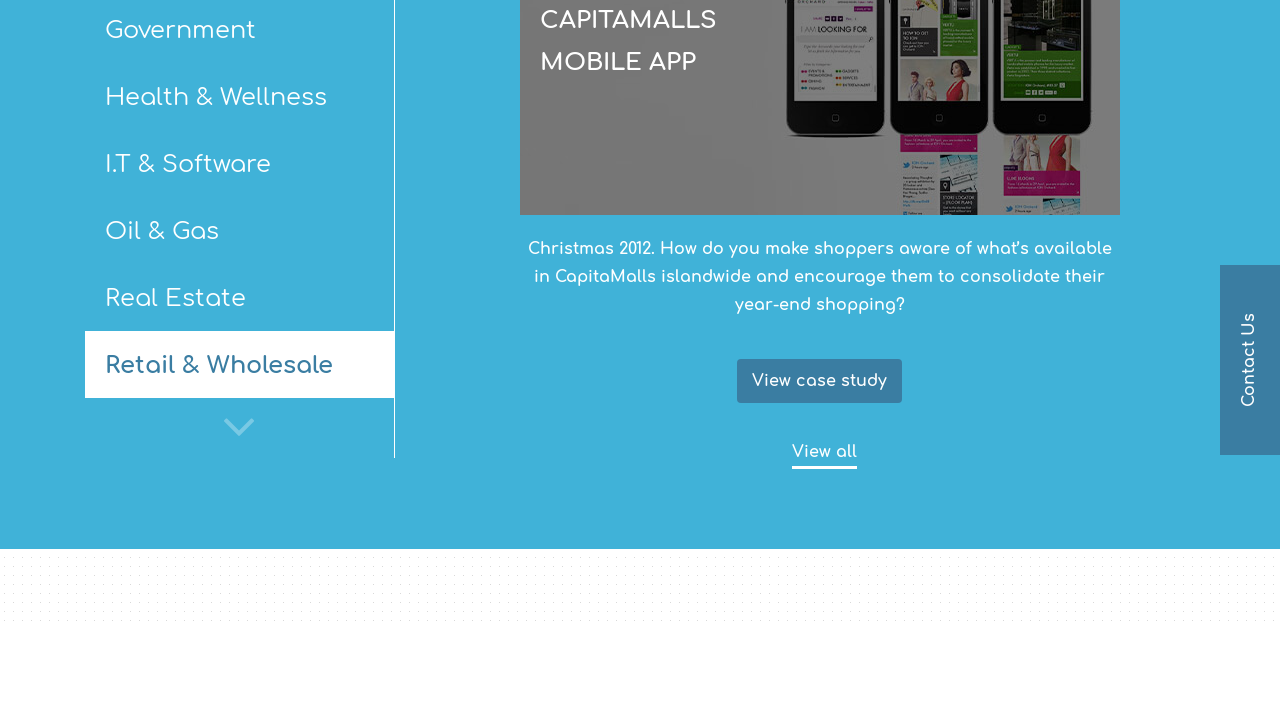